Opens the ActiTime website homepage and verifies the page loads successfully

Starting URL: https://www.actitime.com/

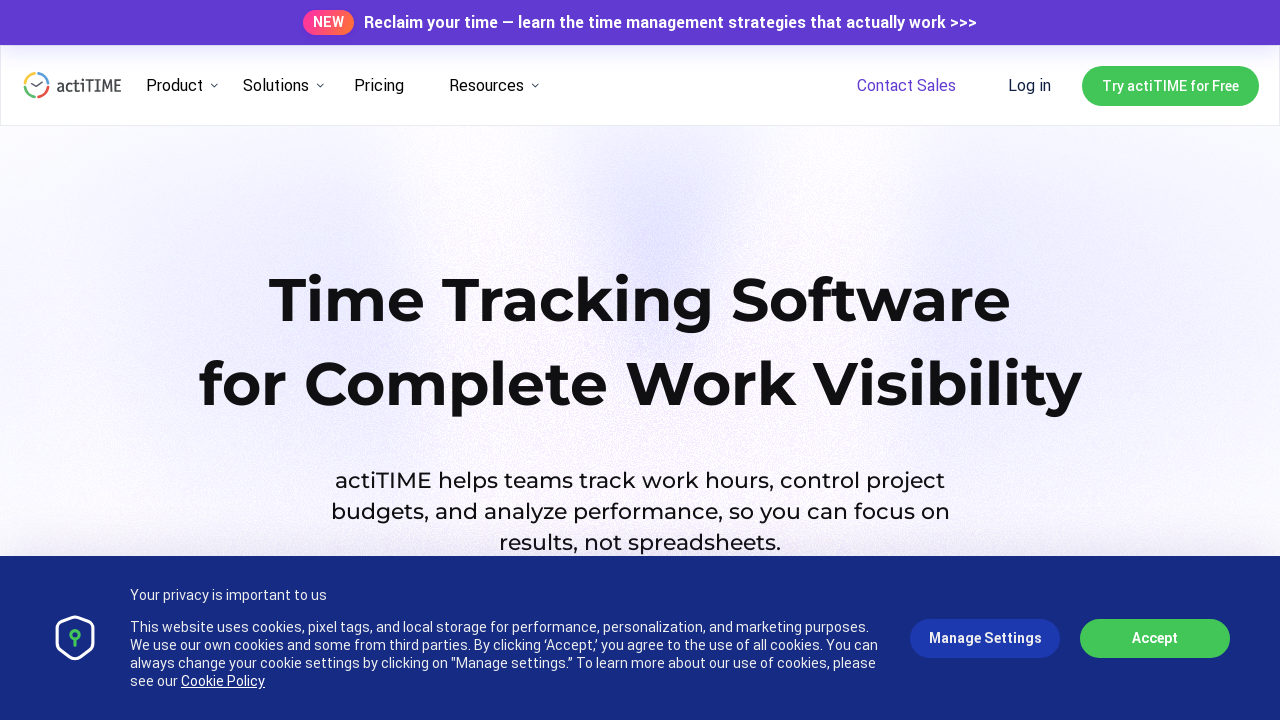

Navigated to ActiTime homepage
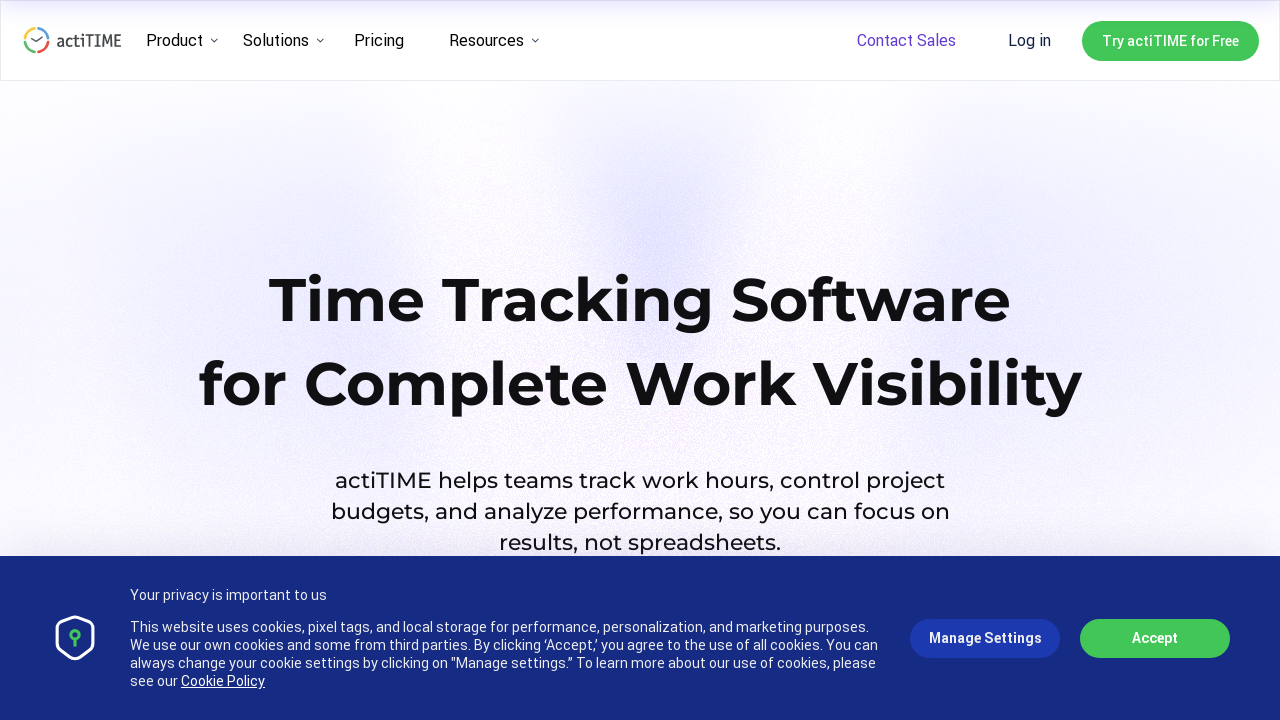

Page DOM content loaded successfully
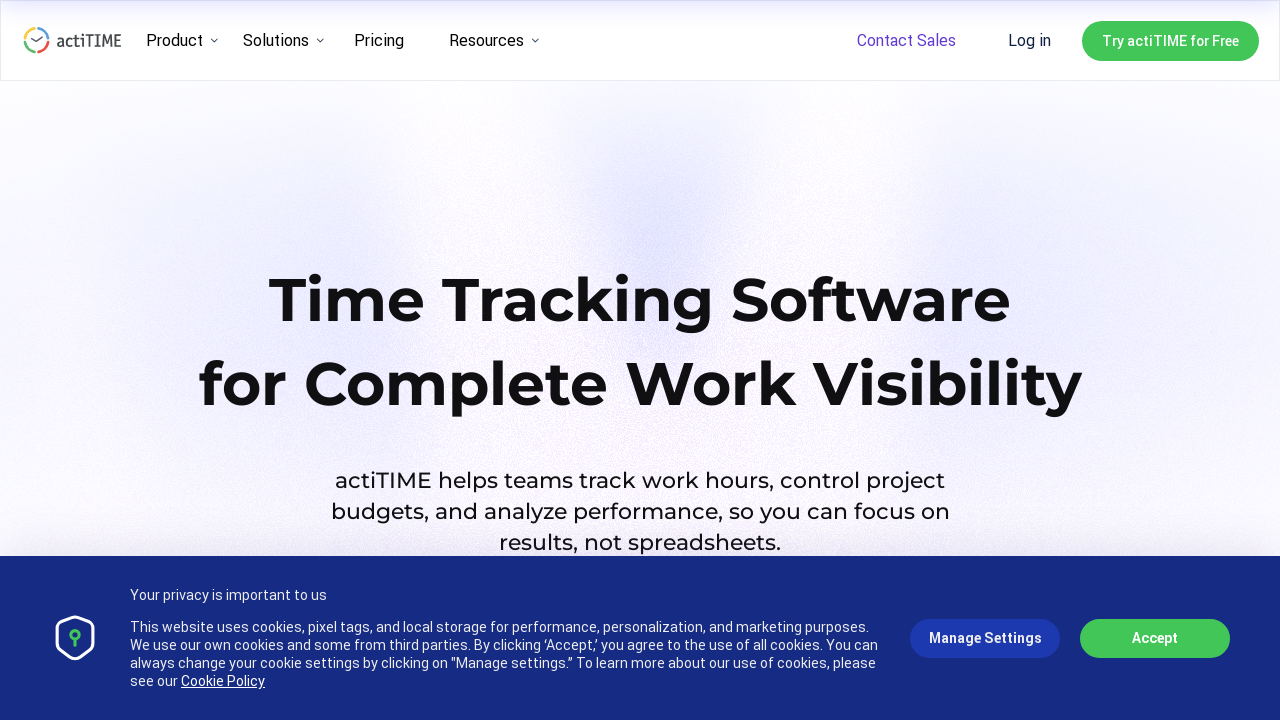

Verified page has a title
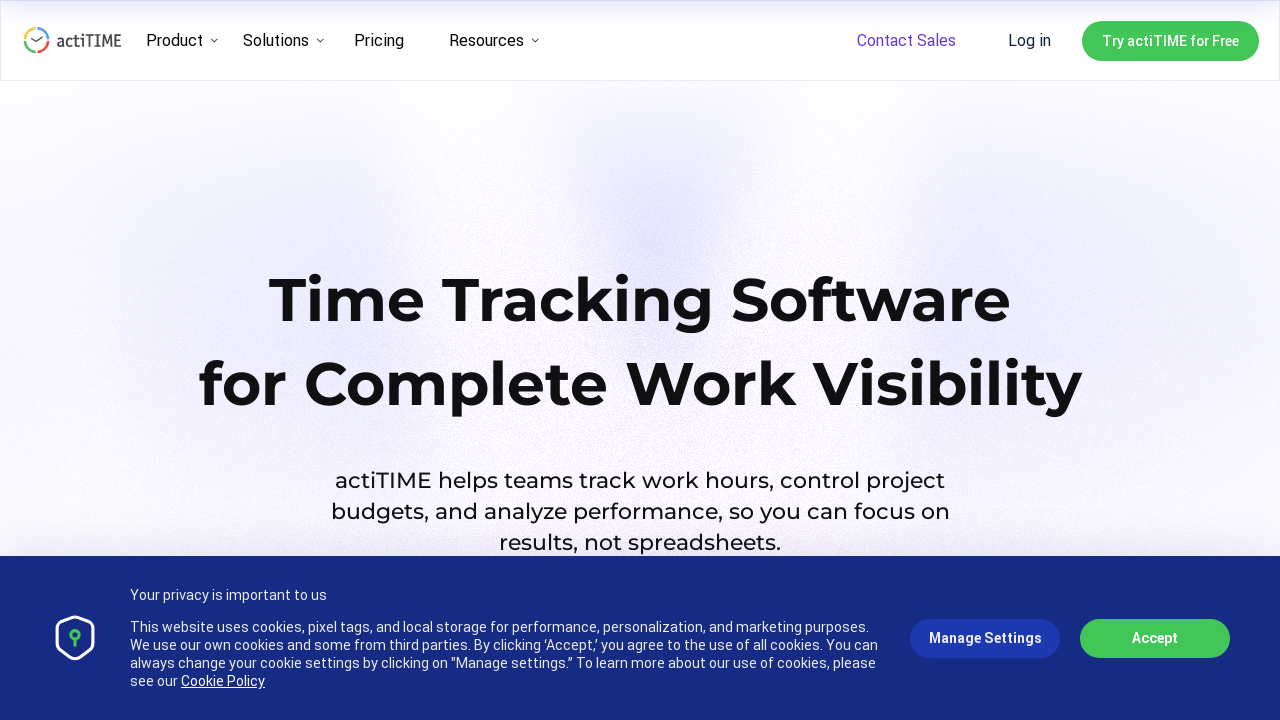

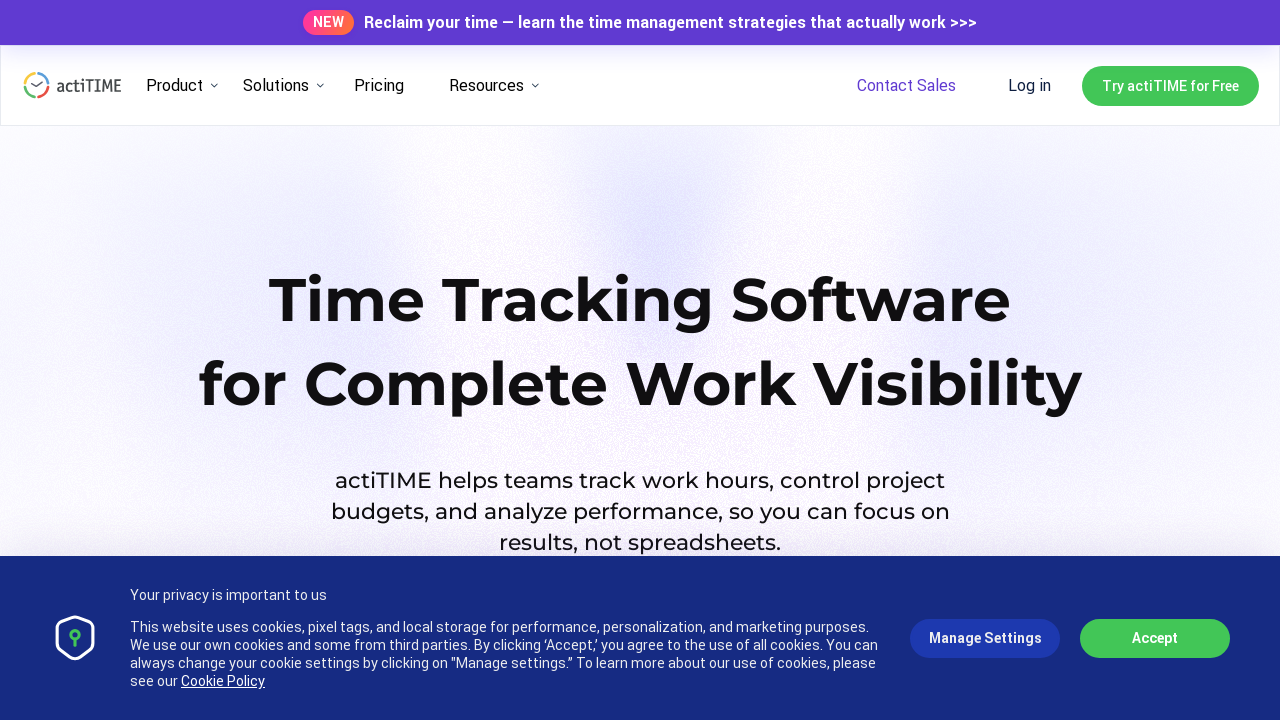